Tests checkbox interactions by checking the Apple checkbox and conditionally checking the Microsoft checkbox based on the Apple checkbox state

Starting URL: https://www.techglobal-training.com/frontend

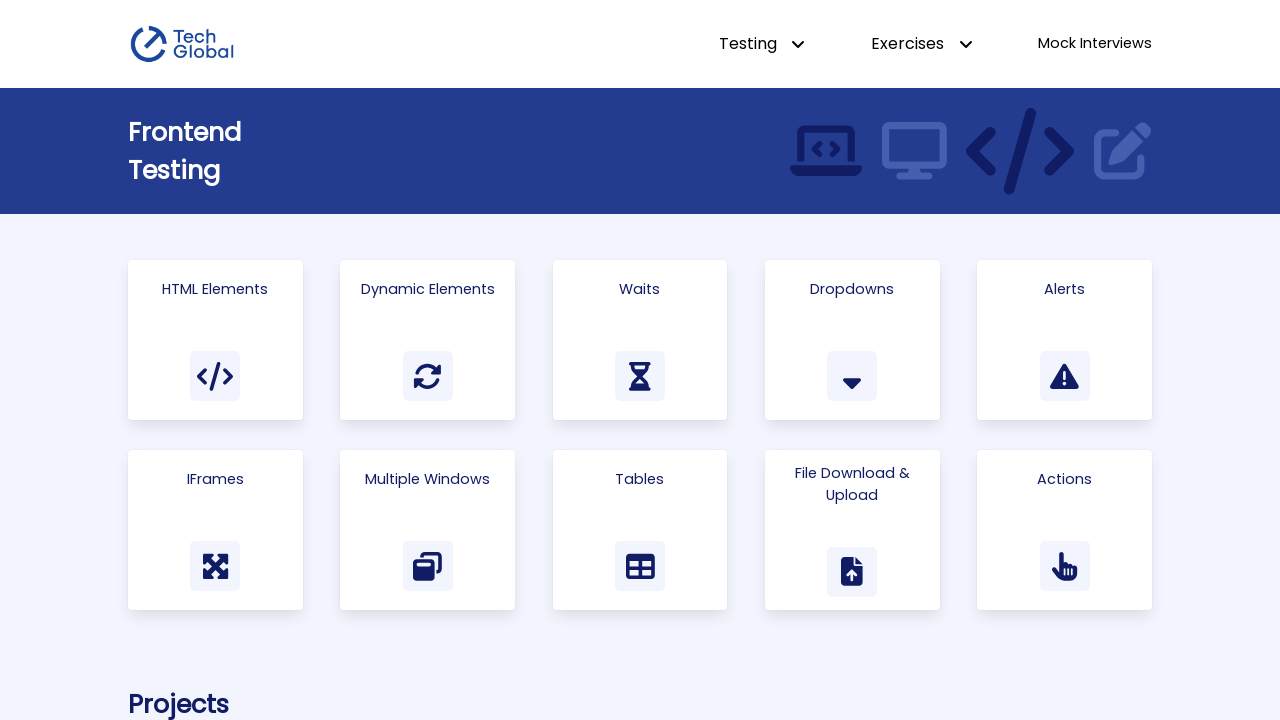

Clicked on 'Html Elements' link to navigate to the test page at (215, 289) on text=Html Elements
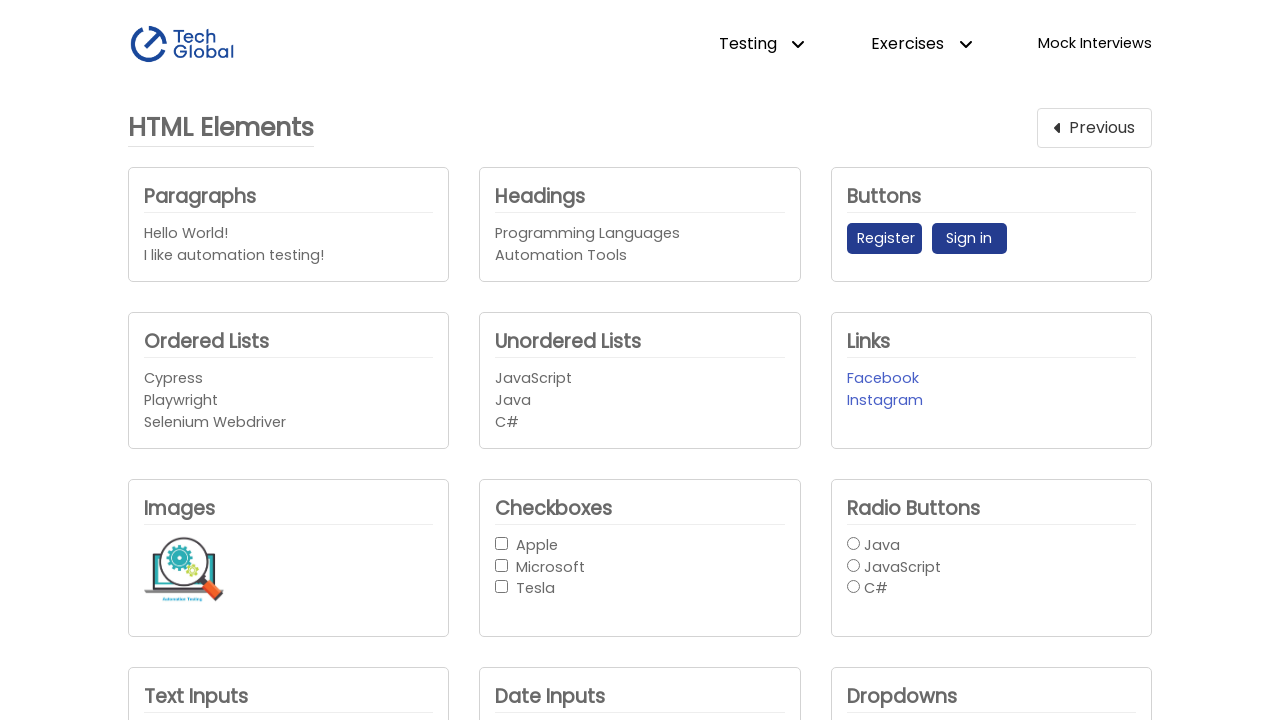

Waited for page to load with networkidle state
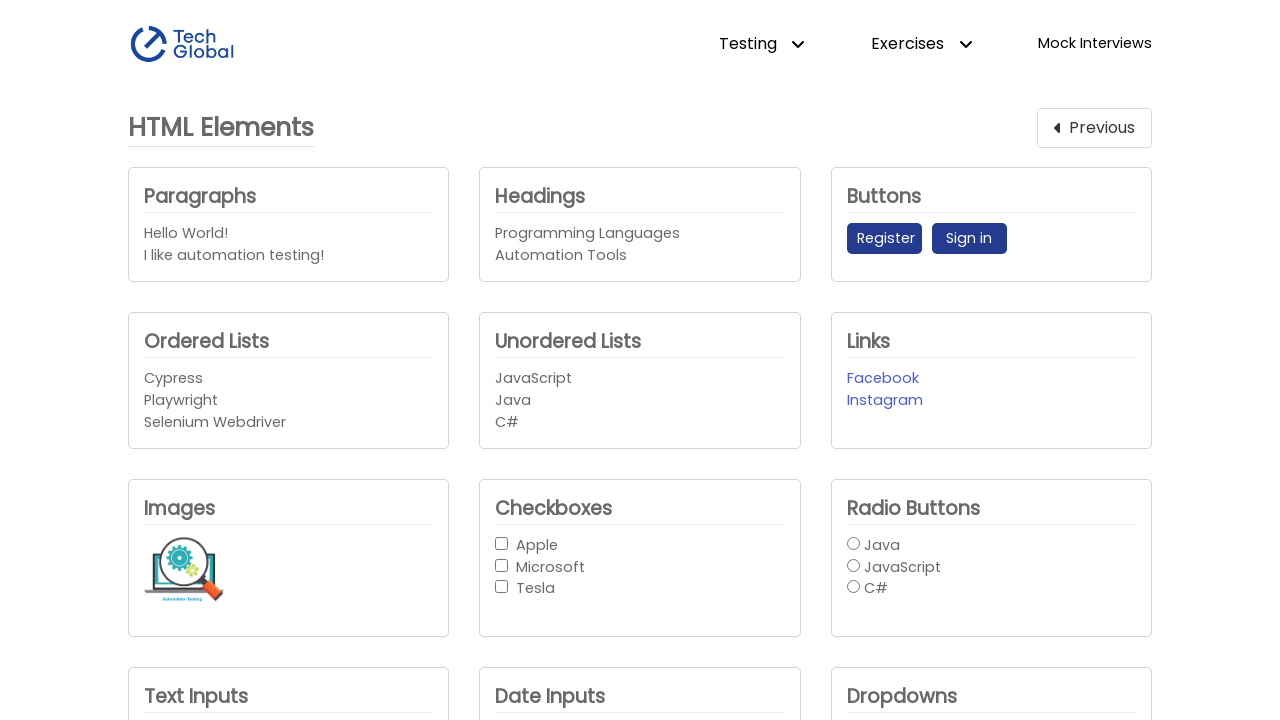

Located Apple checkbox element
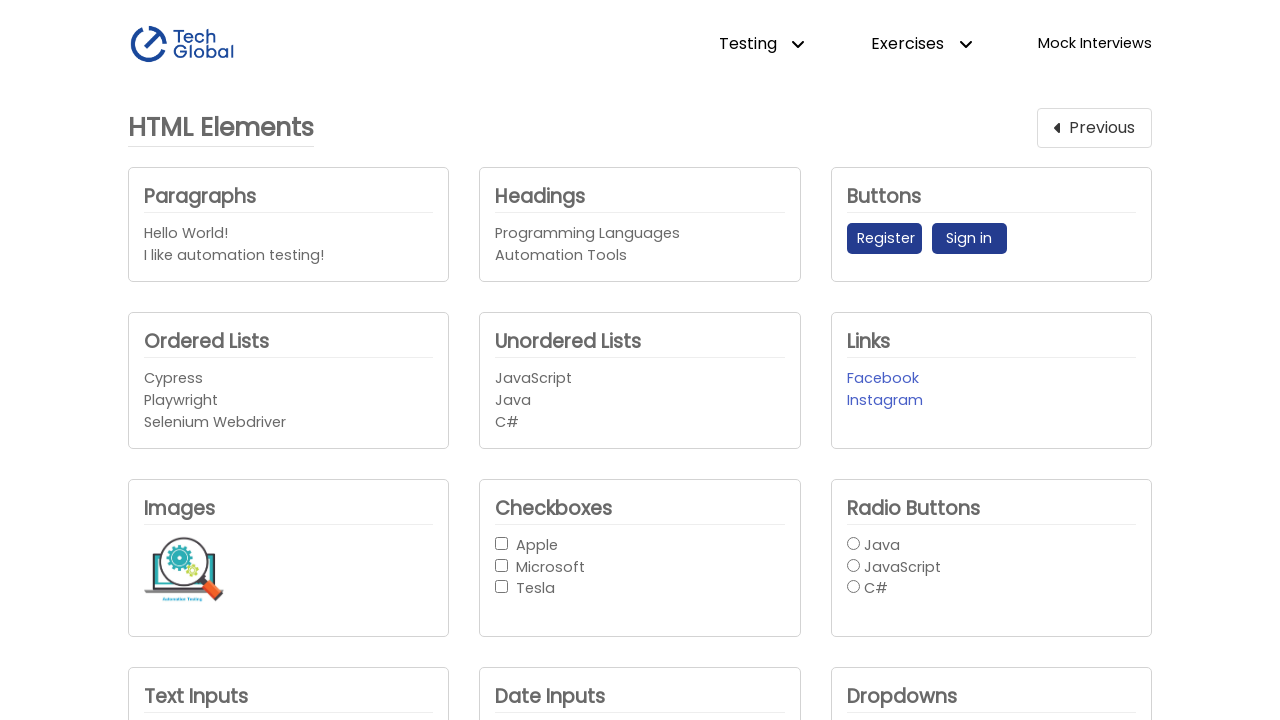

Located Microsoft checkbox element
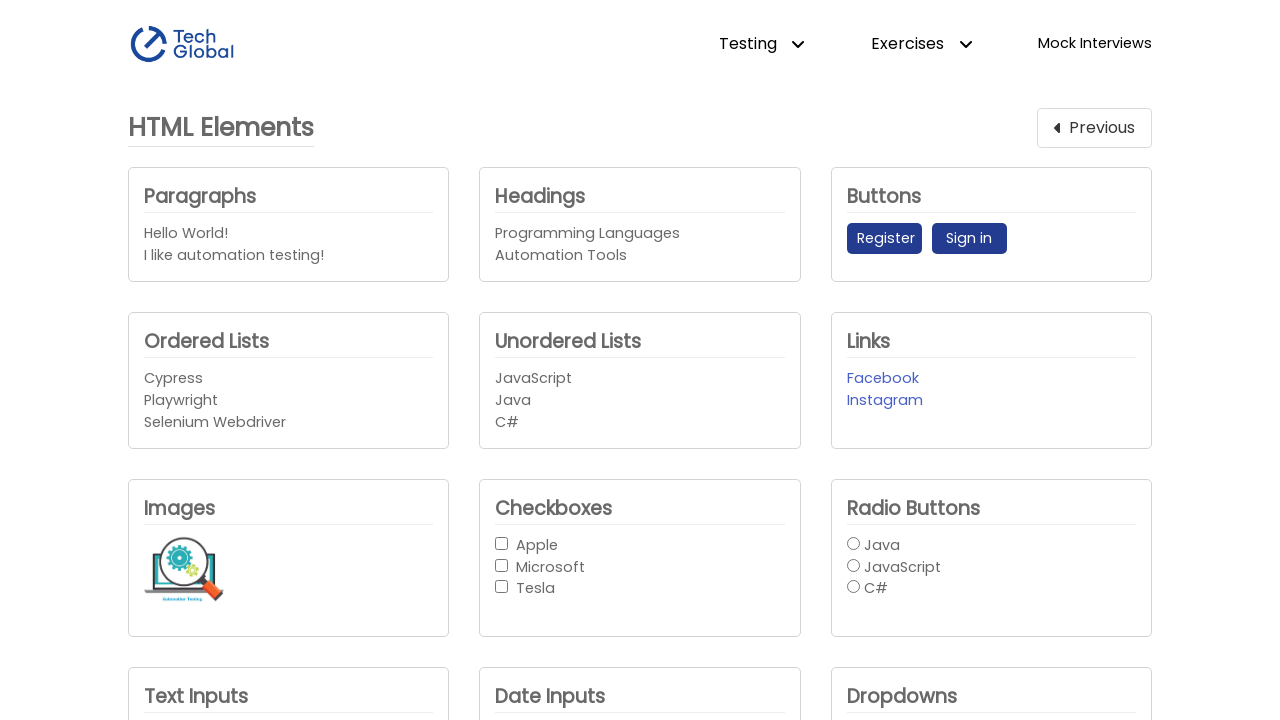

Checked the Apple checkbox at (502, 543) on internal:role=checkbox[name="Apple"i]
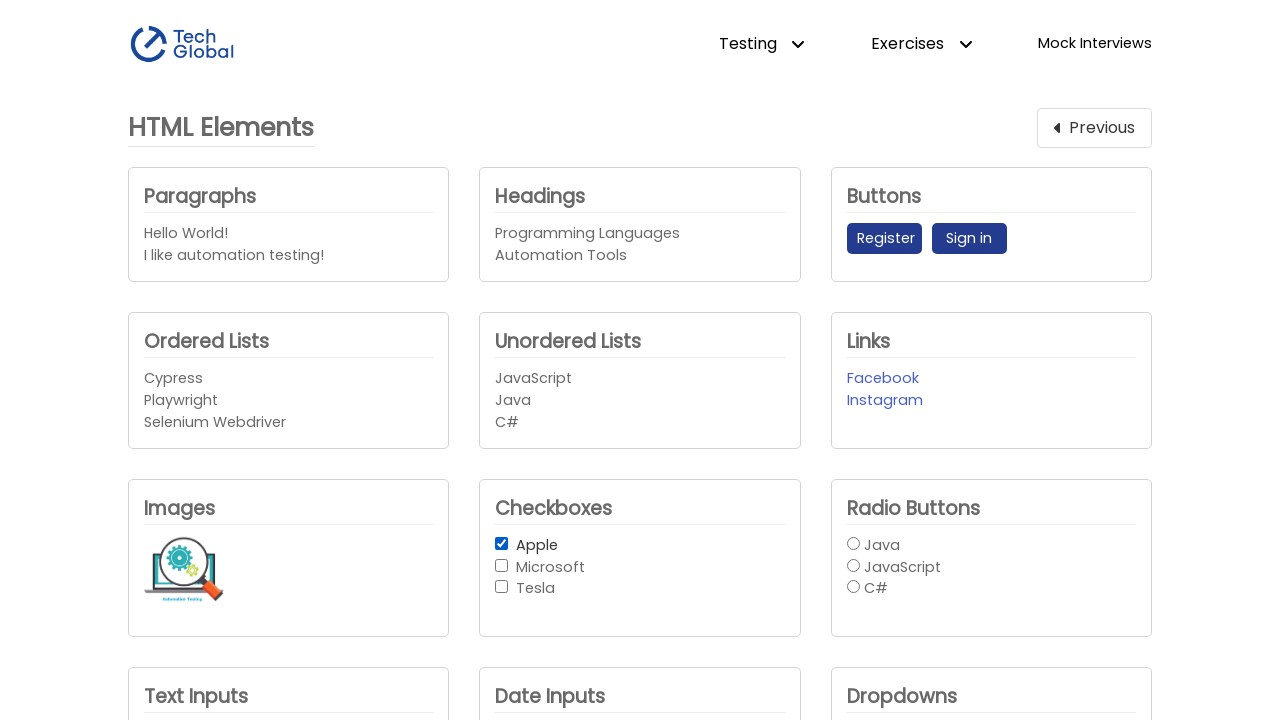

Retrieved Apple checkbox state: True
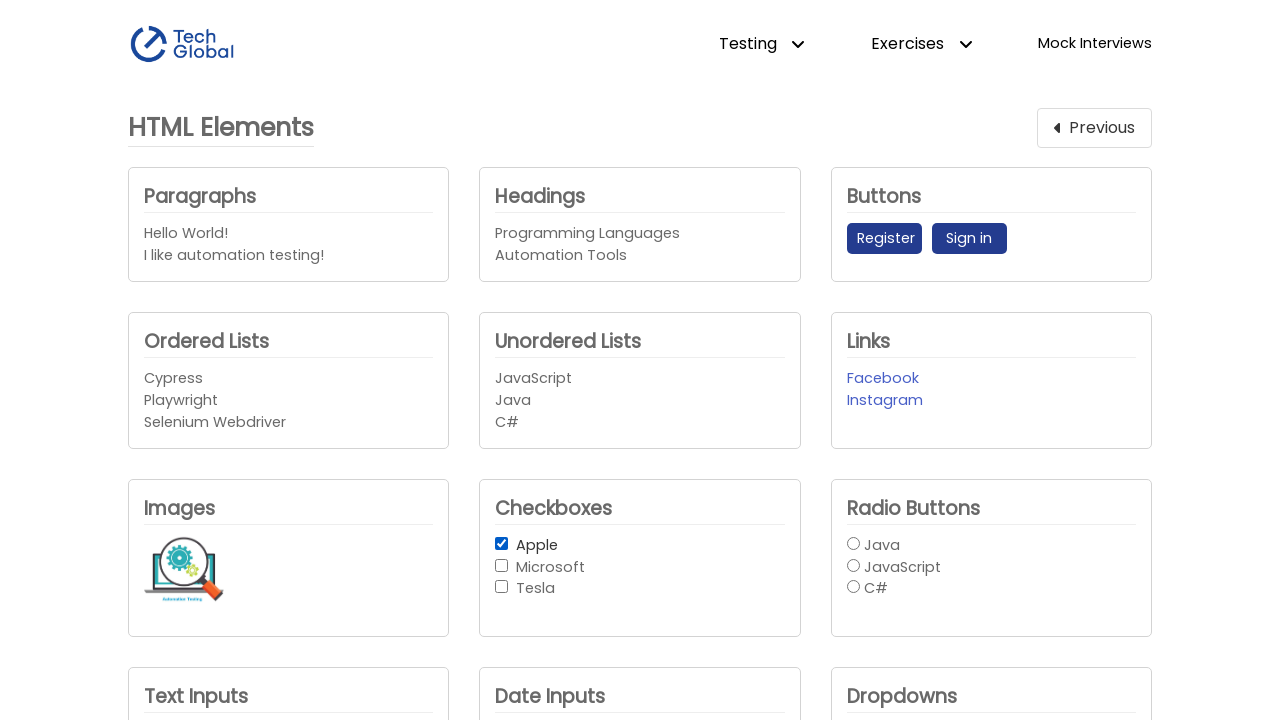

Apple checkbox is checked, so checked the Microsoft checkbox at (502, 565) on internal:role=checkbox[name="Microsoft"i]
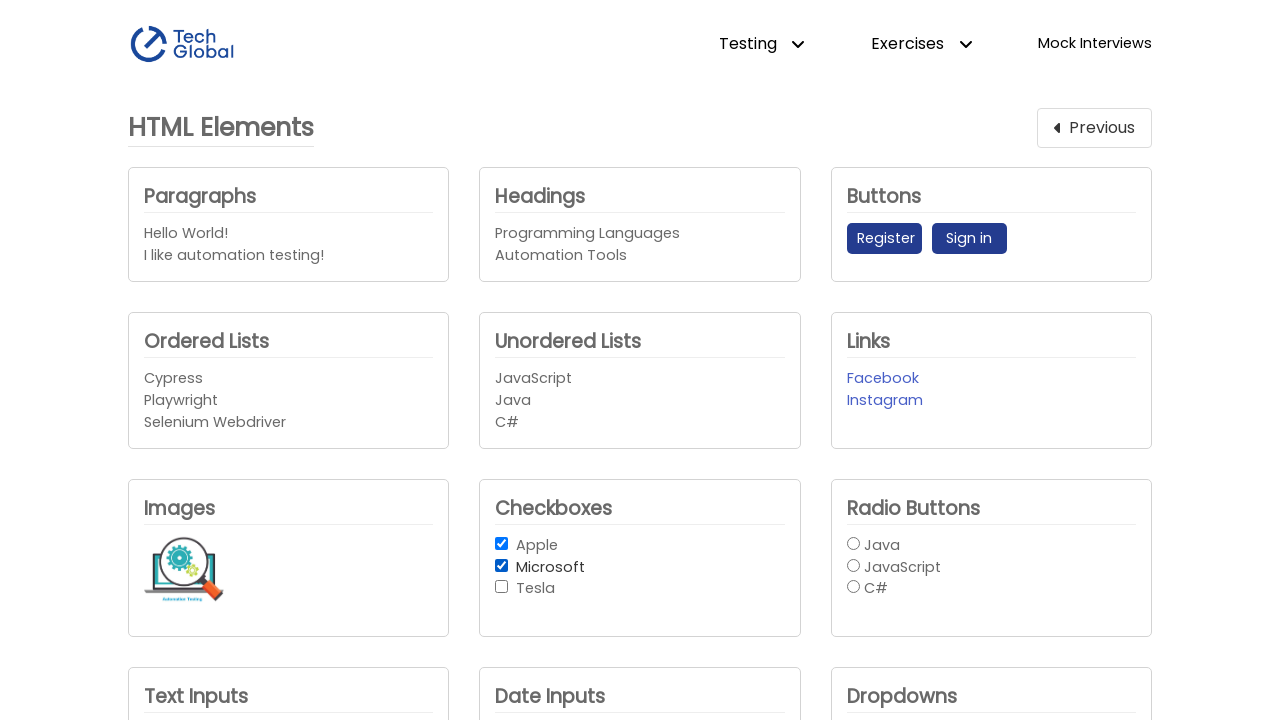

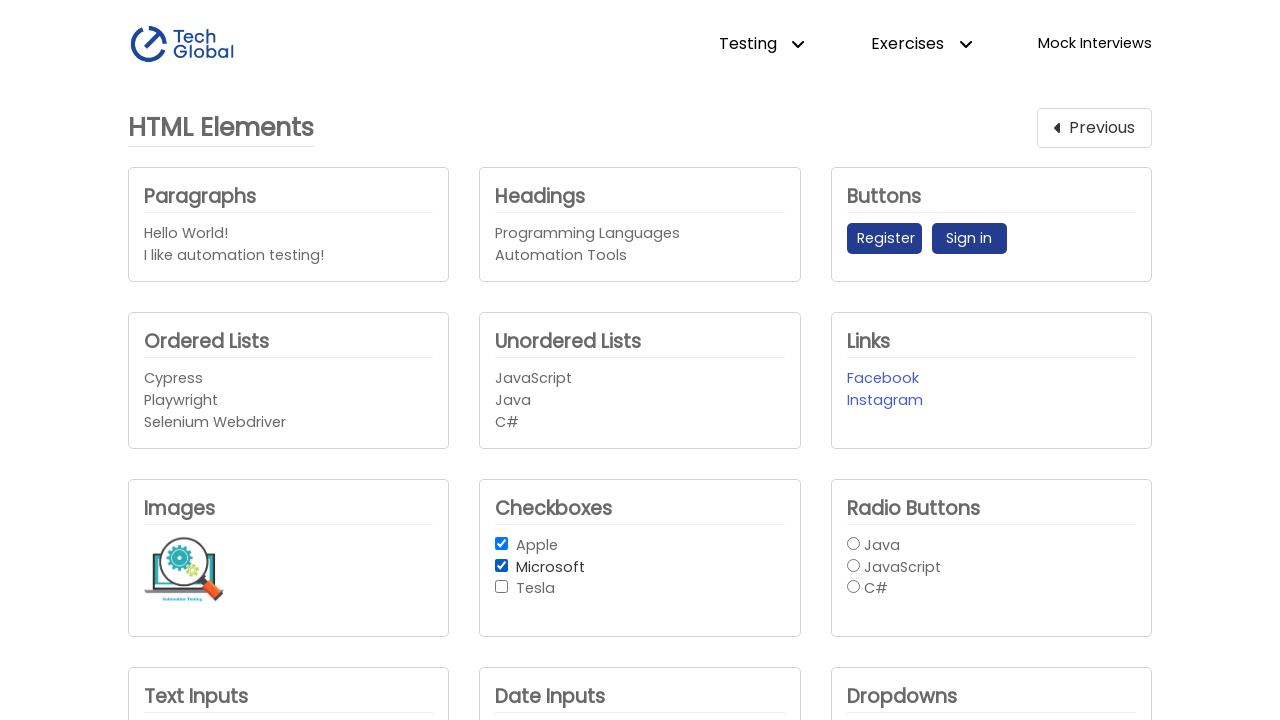